Simple browser automation test that navigates to Etsy's homepage and verifies the page loads successfully.

Starting URL: https://etsy.com/

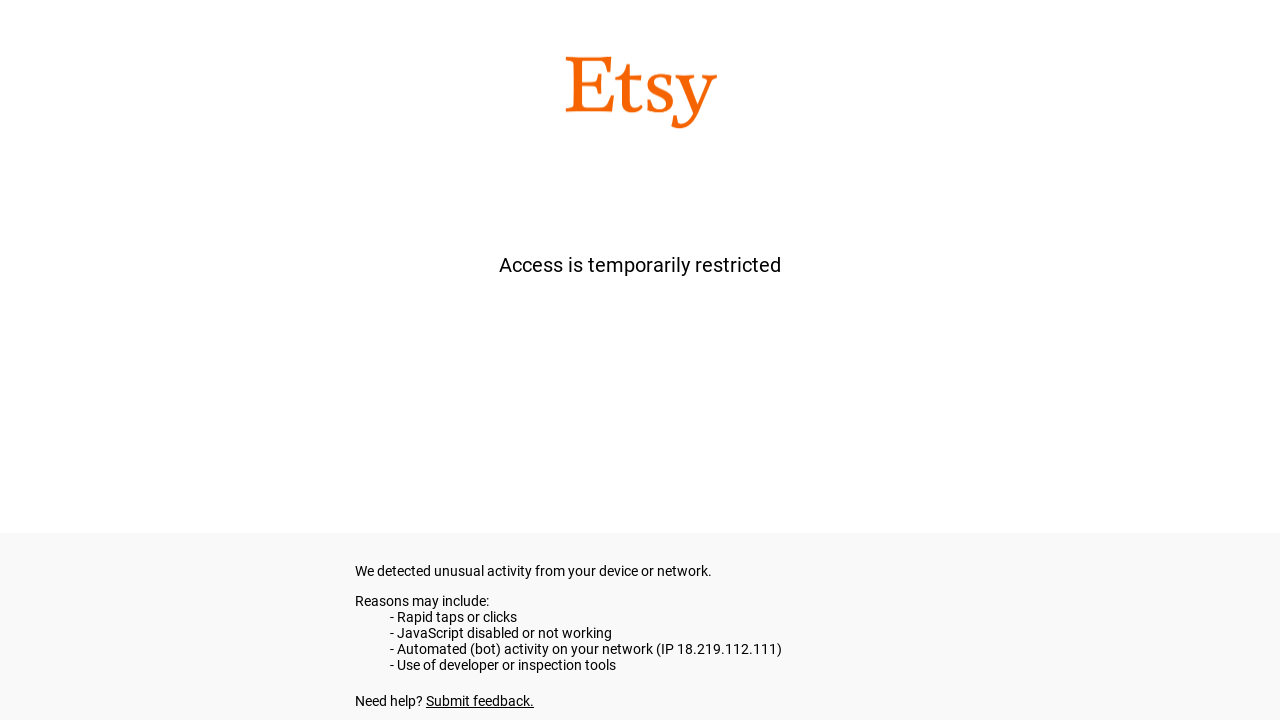

Set viewport size to 1920x1080
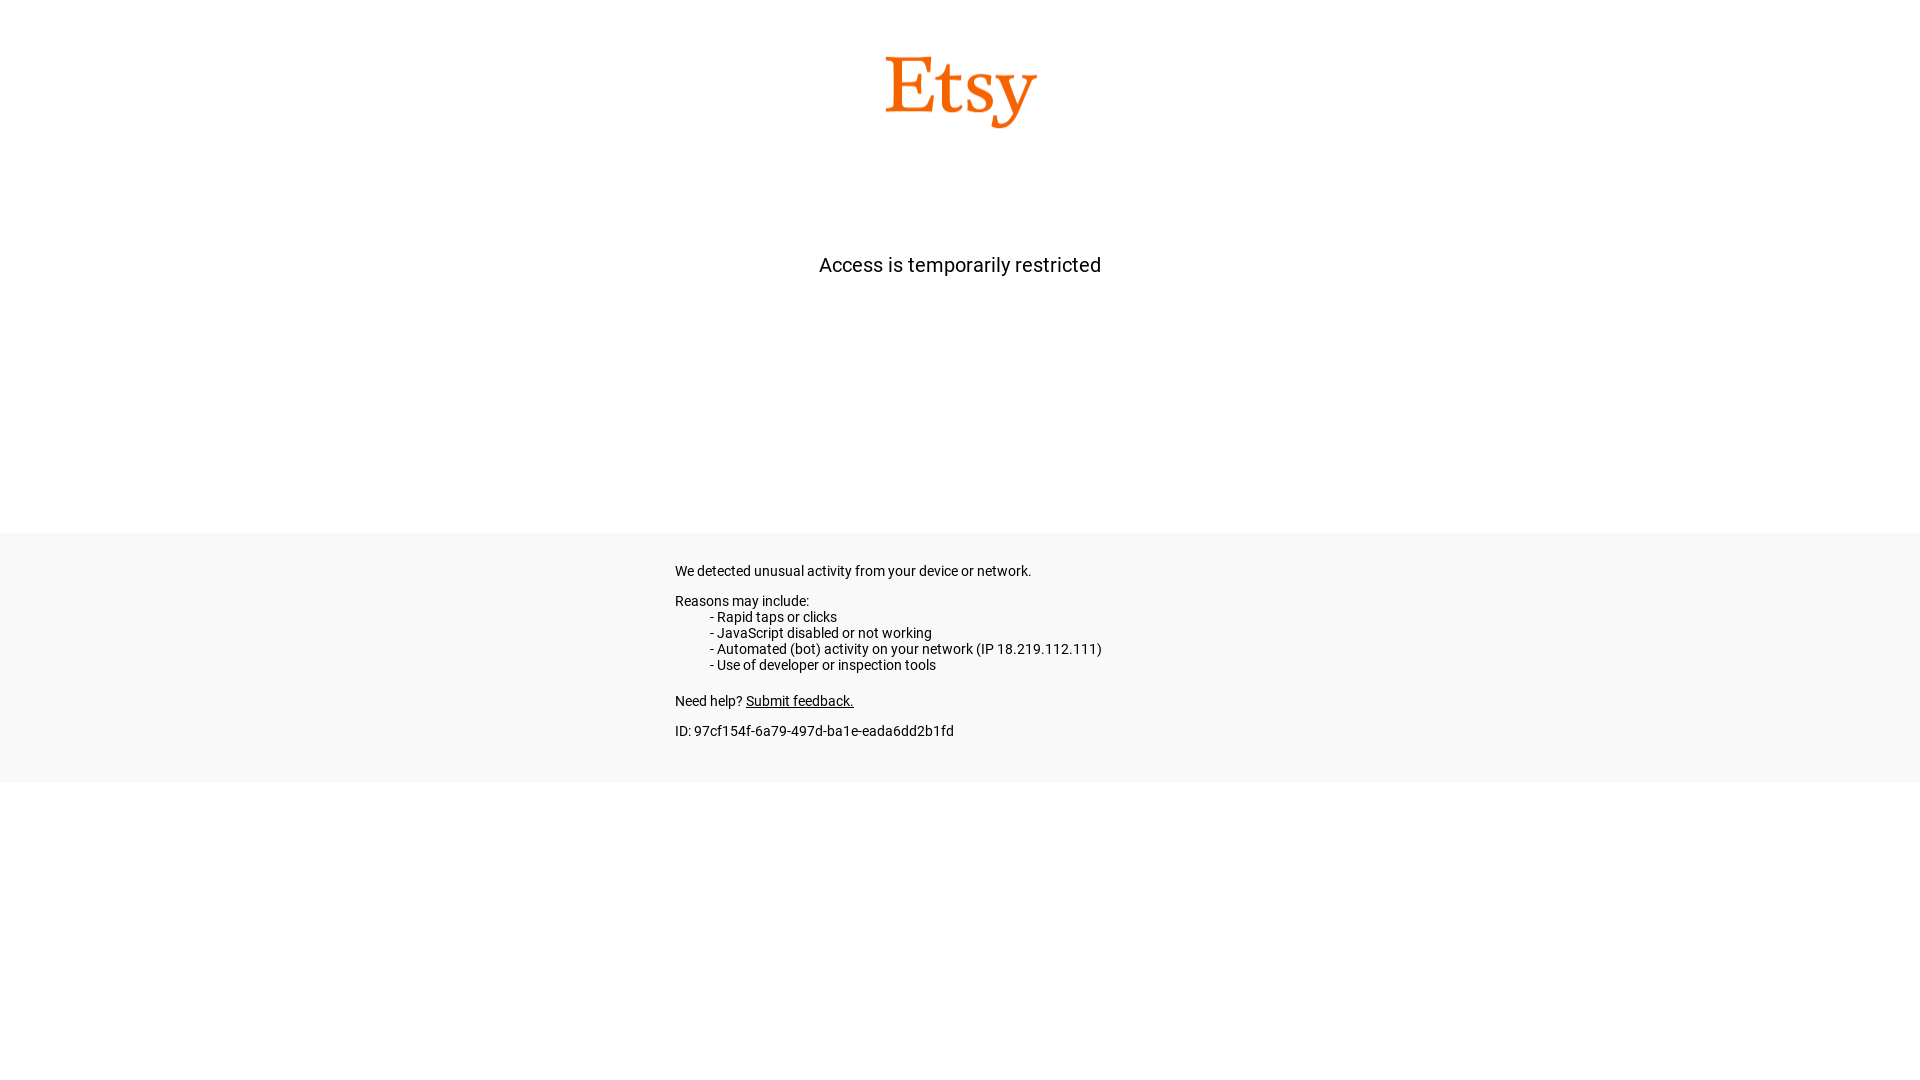

Page reached domcontentloaded state
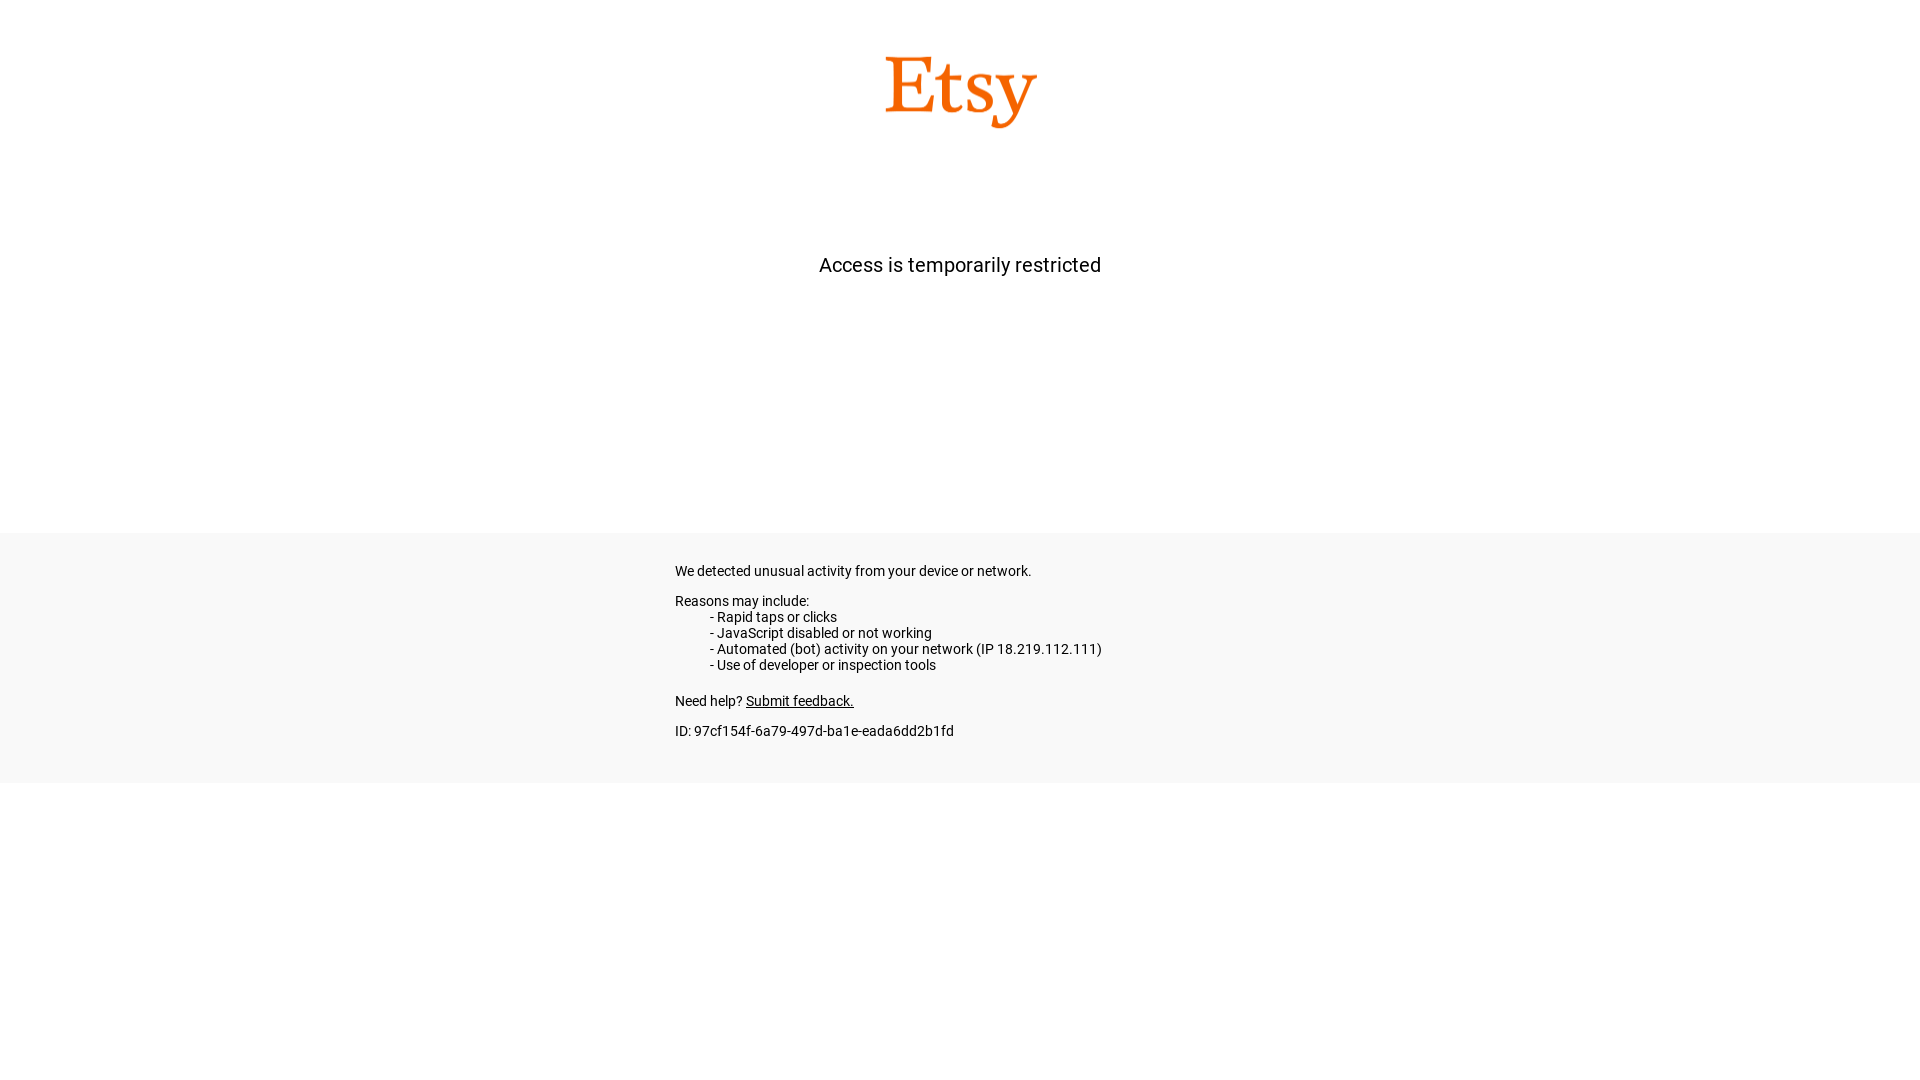

Body element is present on page
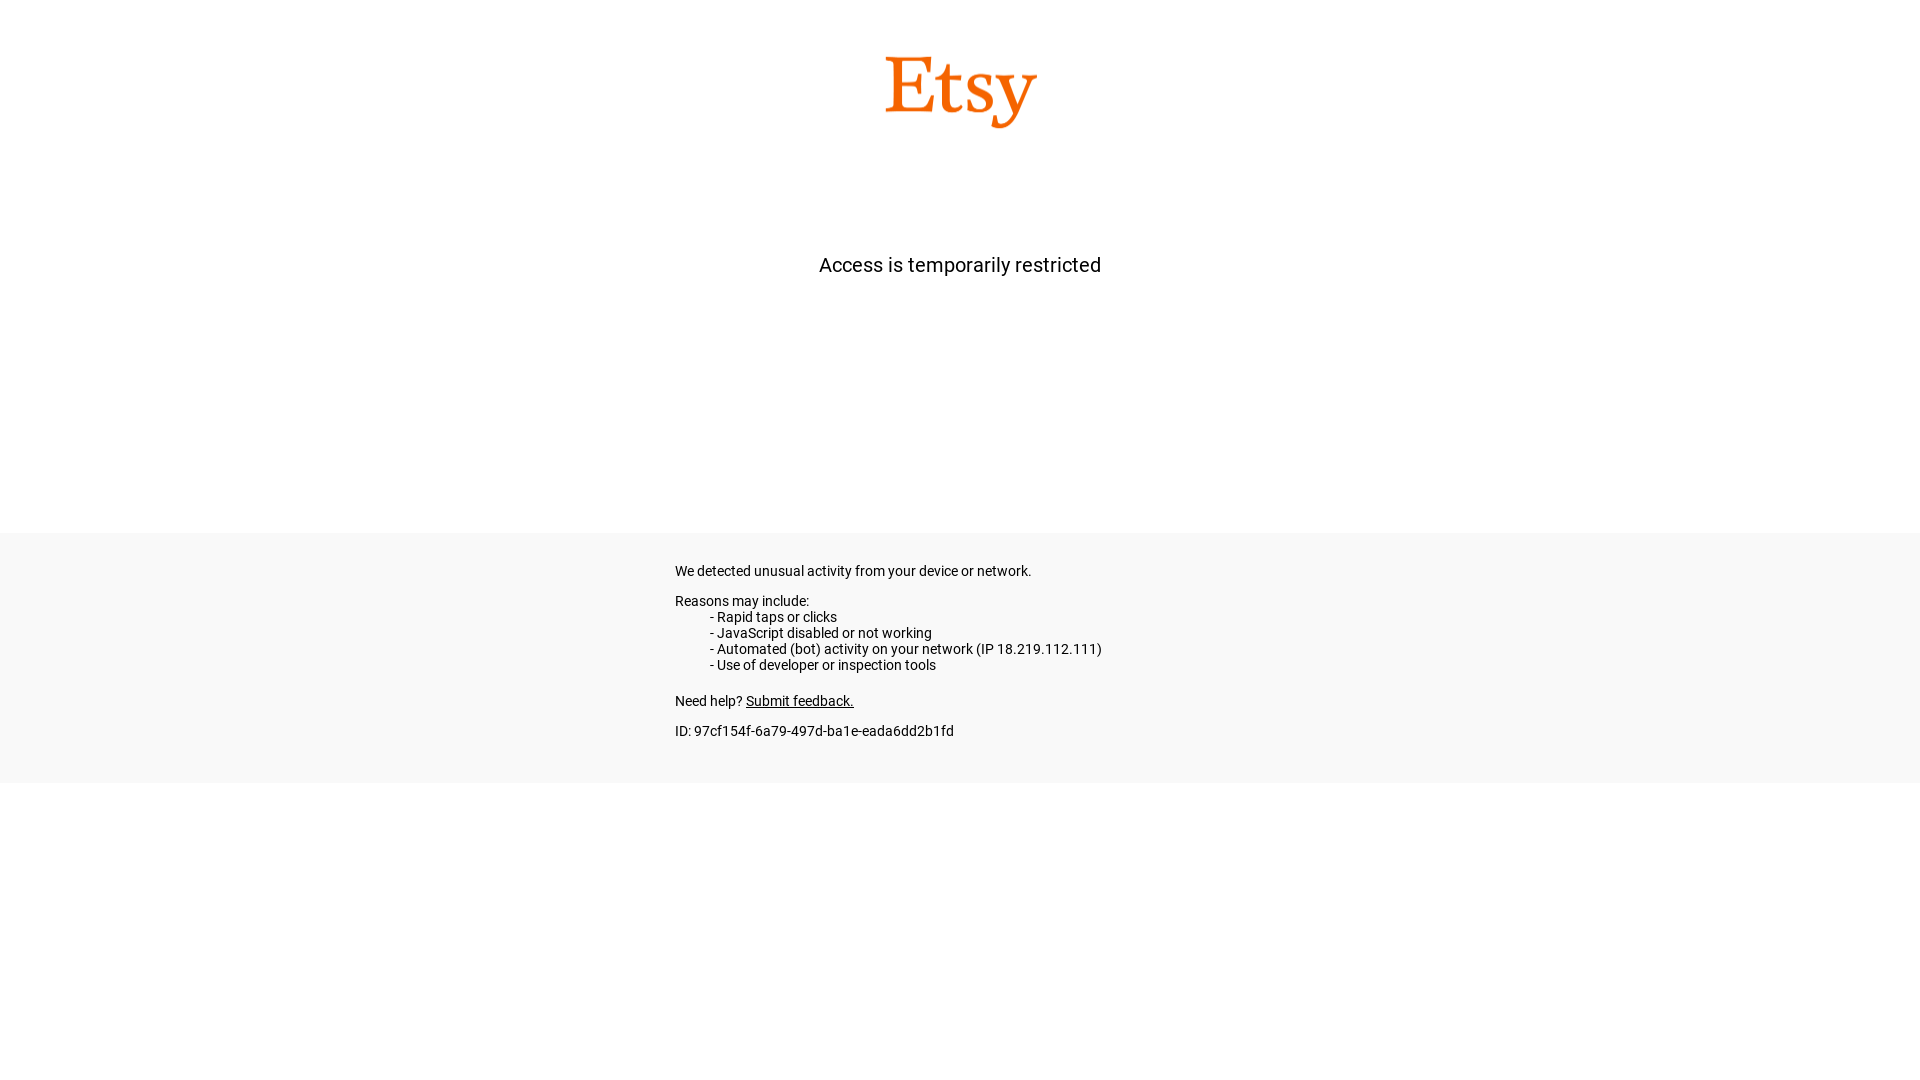

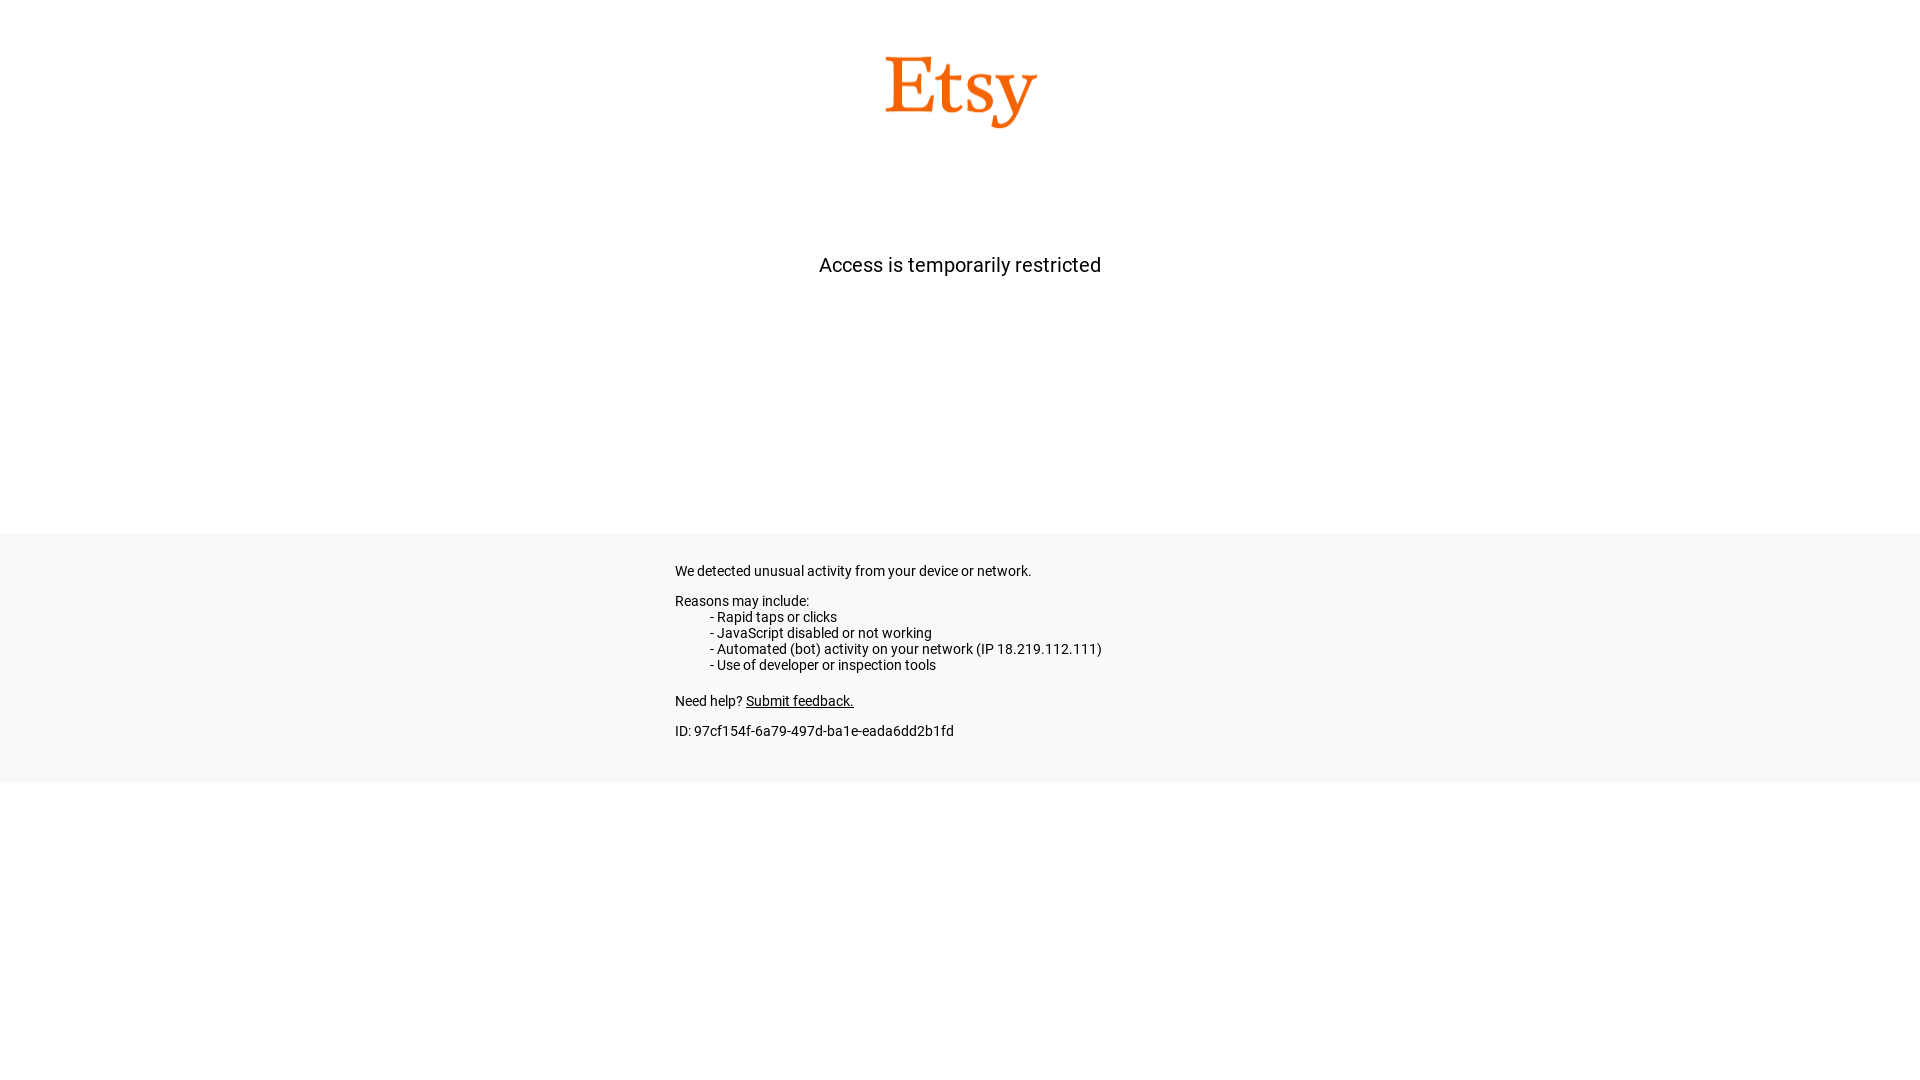